Tests the search functionality on Python.org by entering "pycon" in the search box and submitting the search form, then verifying results are found.

Starting URL: http://www.python.org

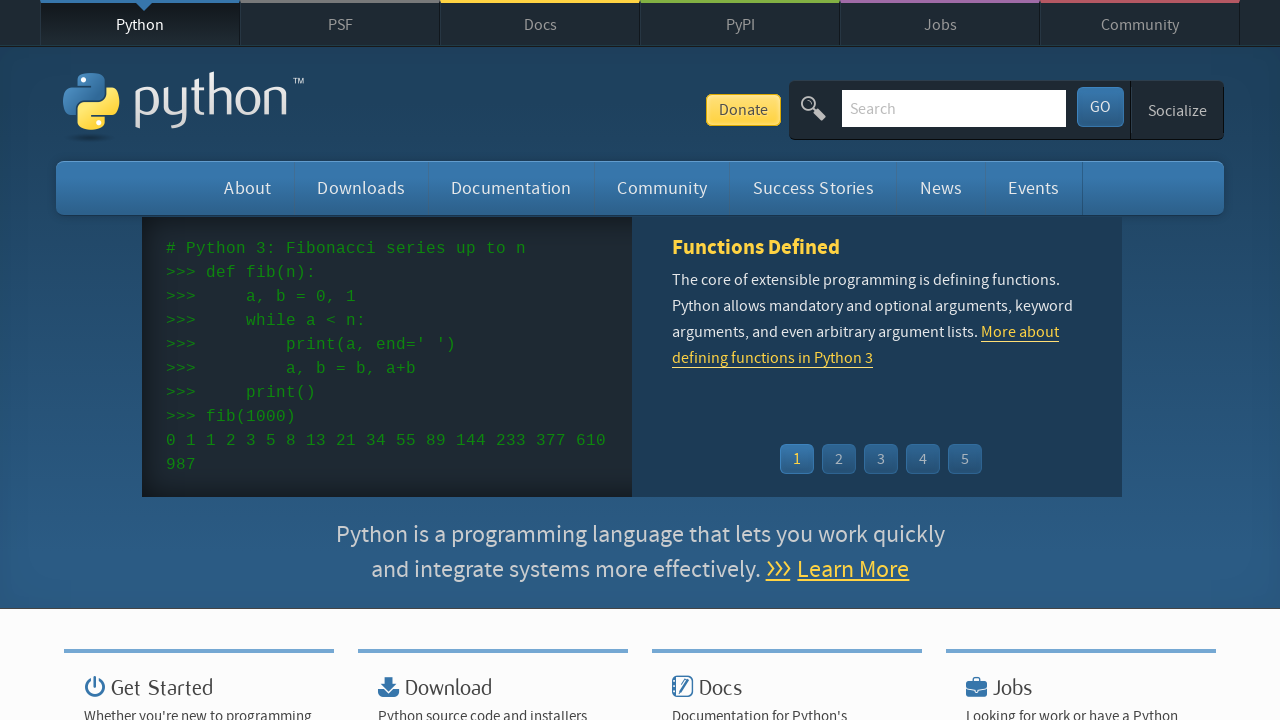

Verified page title contains 'Python'
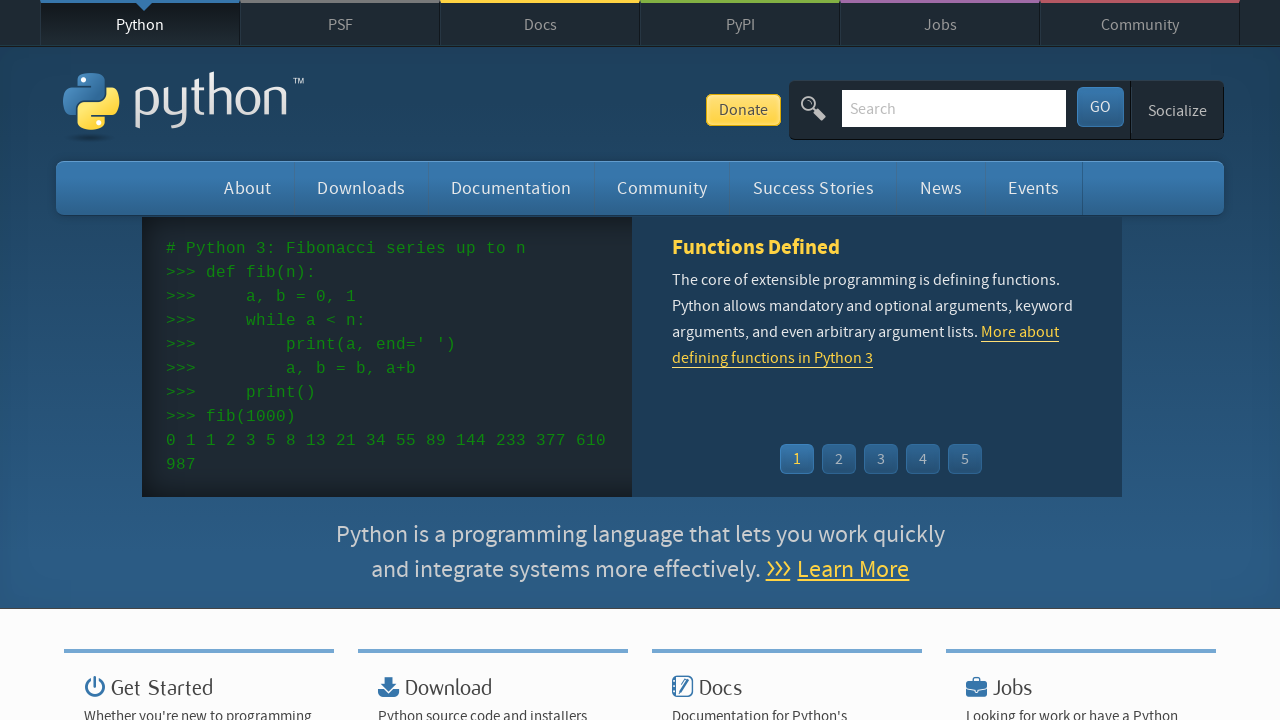

Filled search box with 'pycon' on input[name='q']
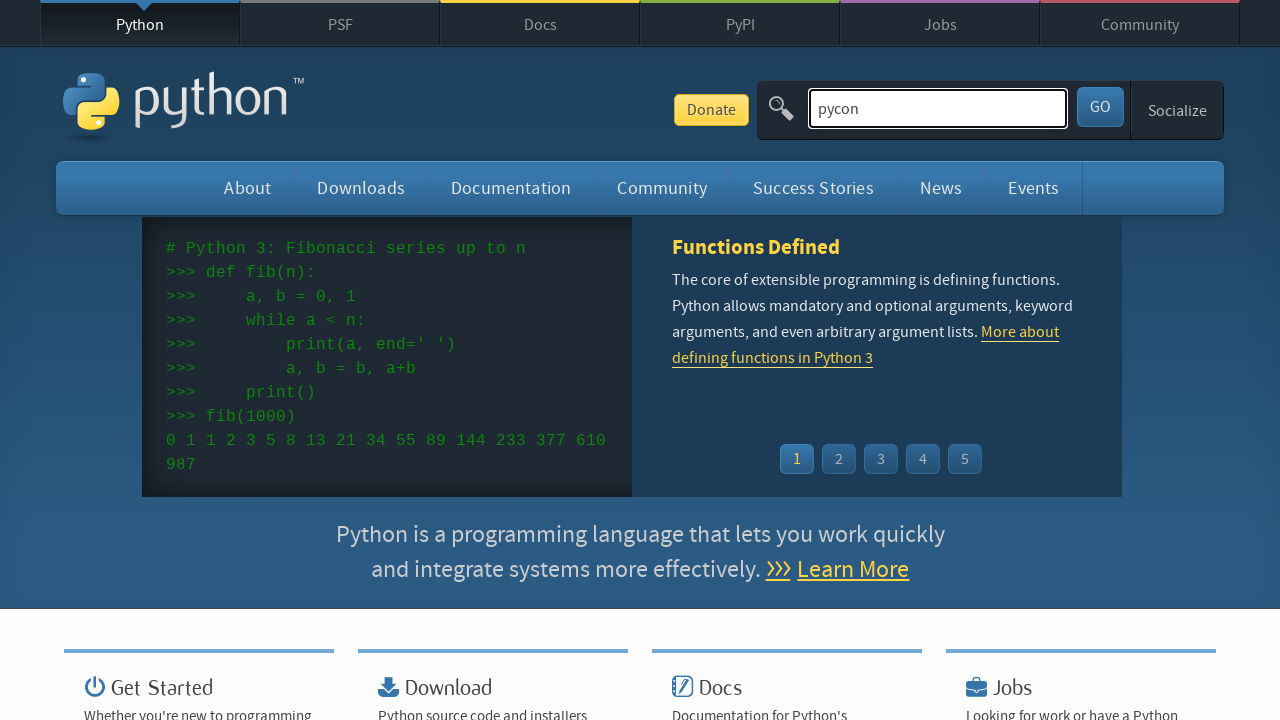

Pressed Enter to submit search form on input[name='q']
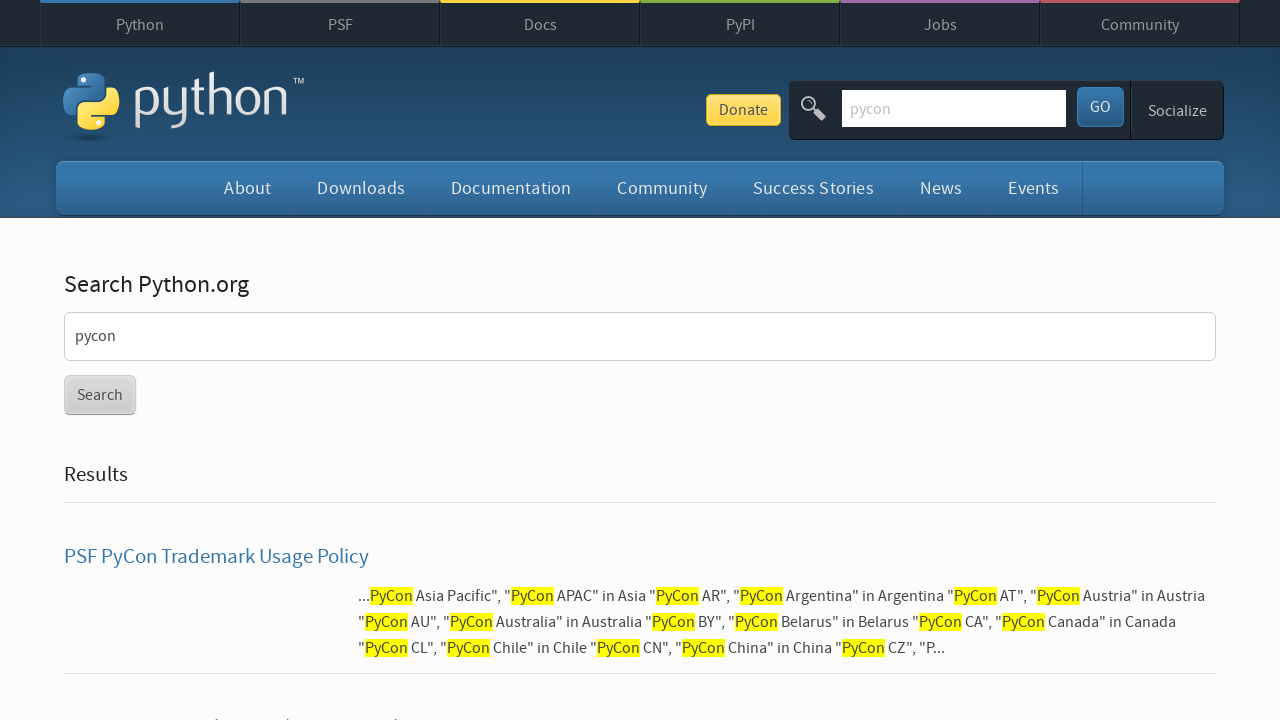

Waited for page to load
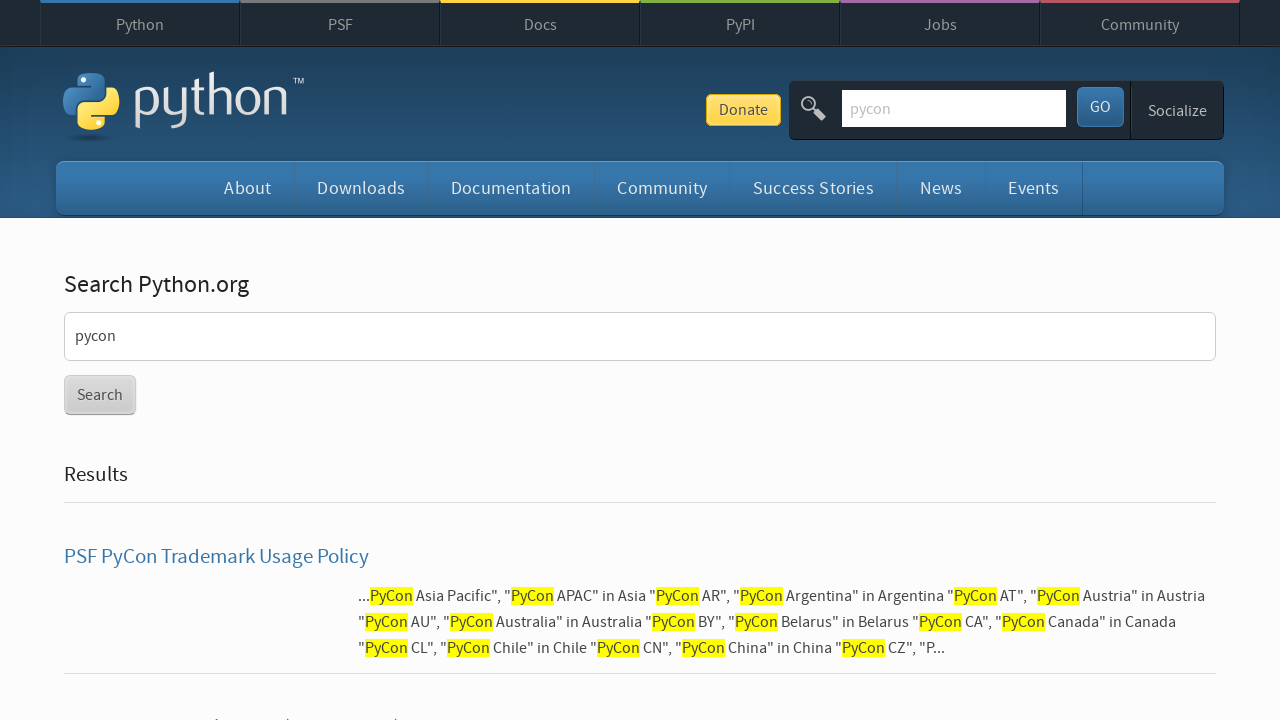

Verified search results were found (no 'No results found' message)
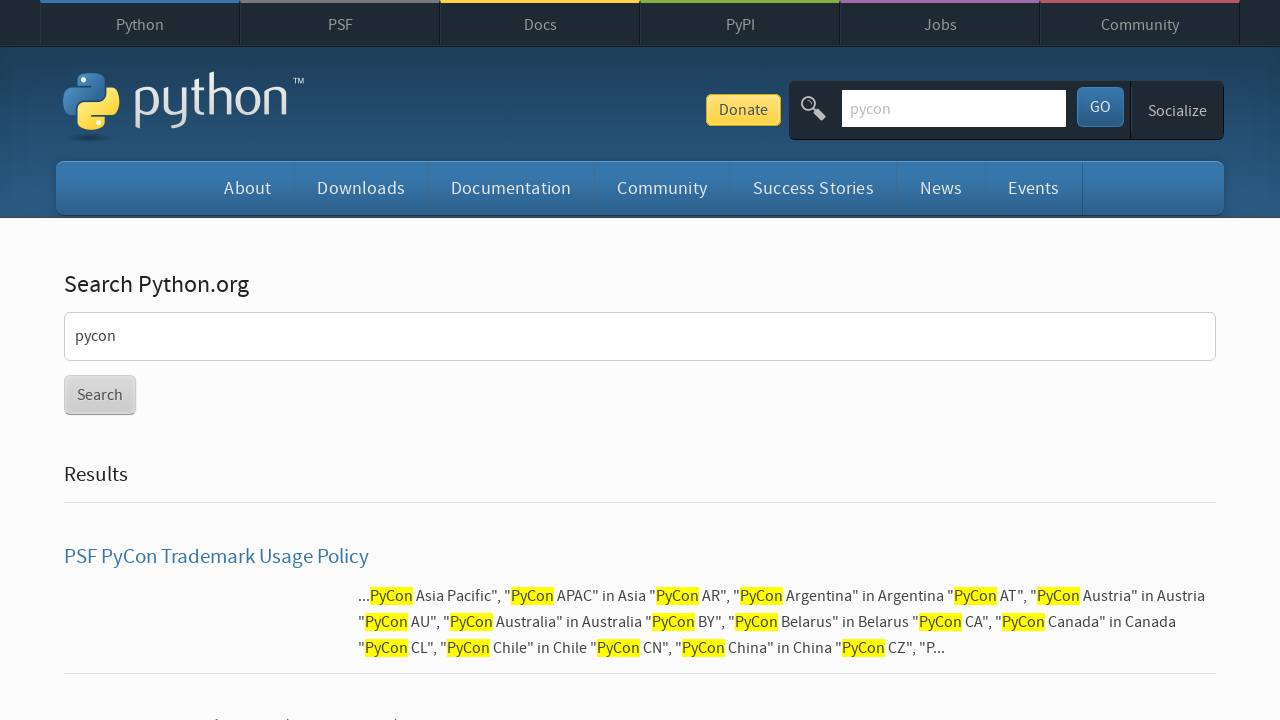

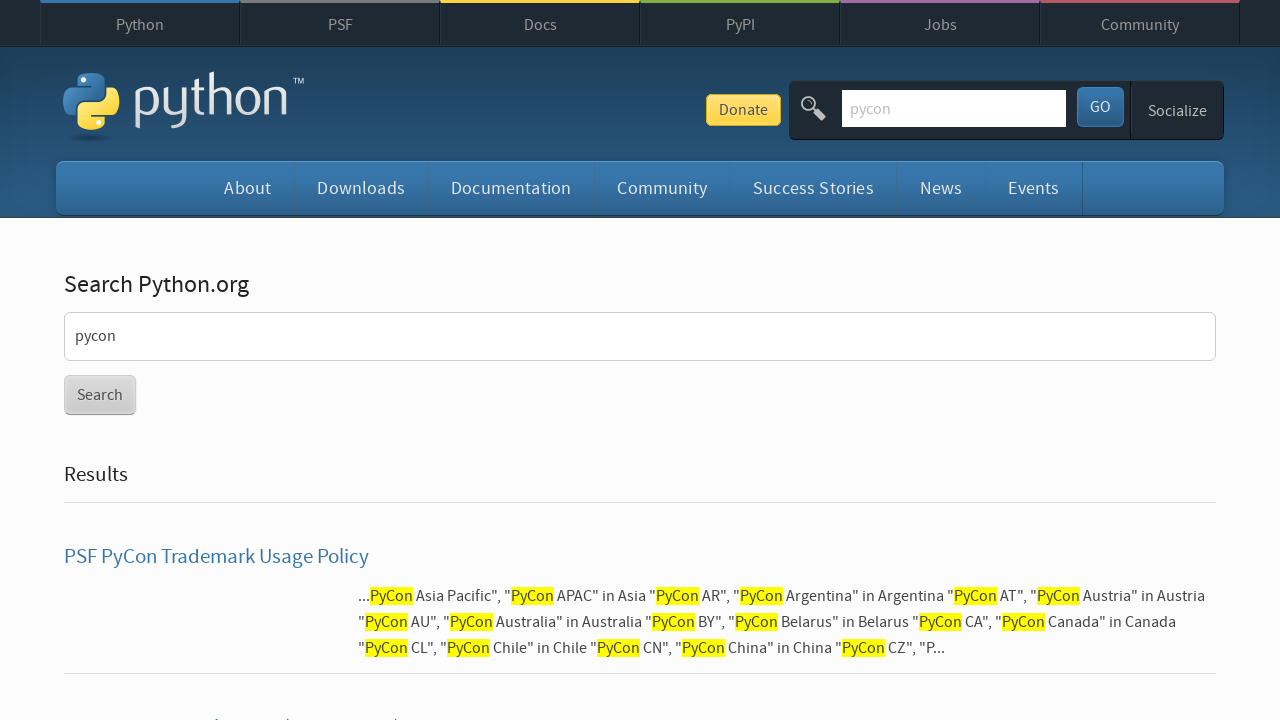